Fills out a simple form with first name, last name, city, and country fields, then submits it

Starting URL: http://suninjuly.github.io/simple_form_find_task.html

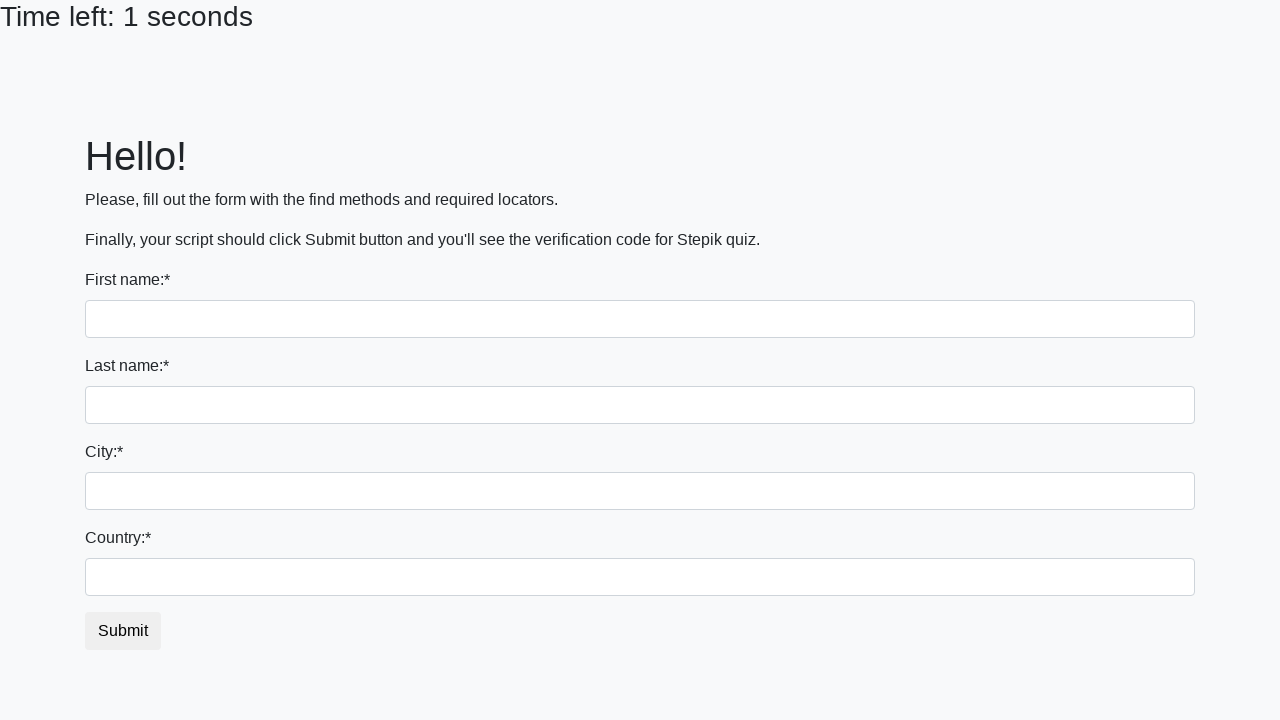

Filled first name field with 'Art' on //input[@name='first_name']
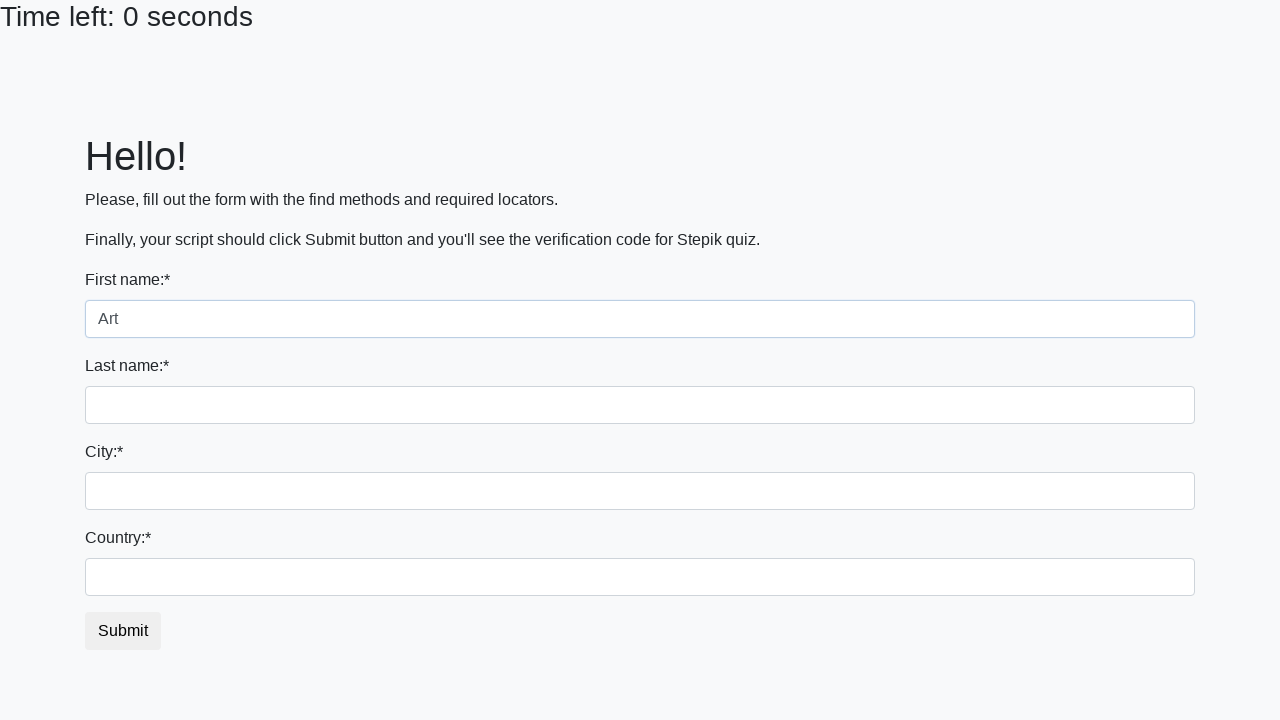

Filled last name field with 'Zh' on //input[@name='last_name']
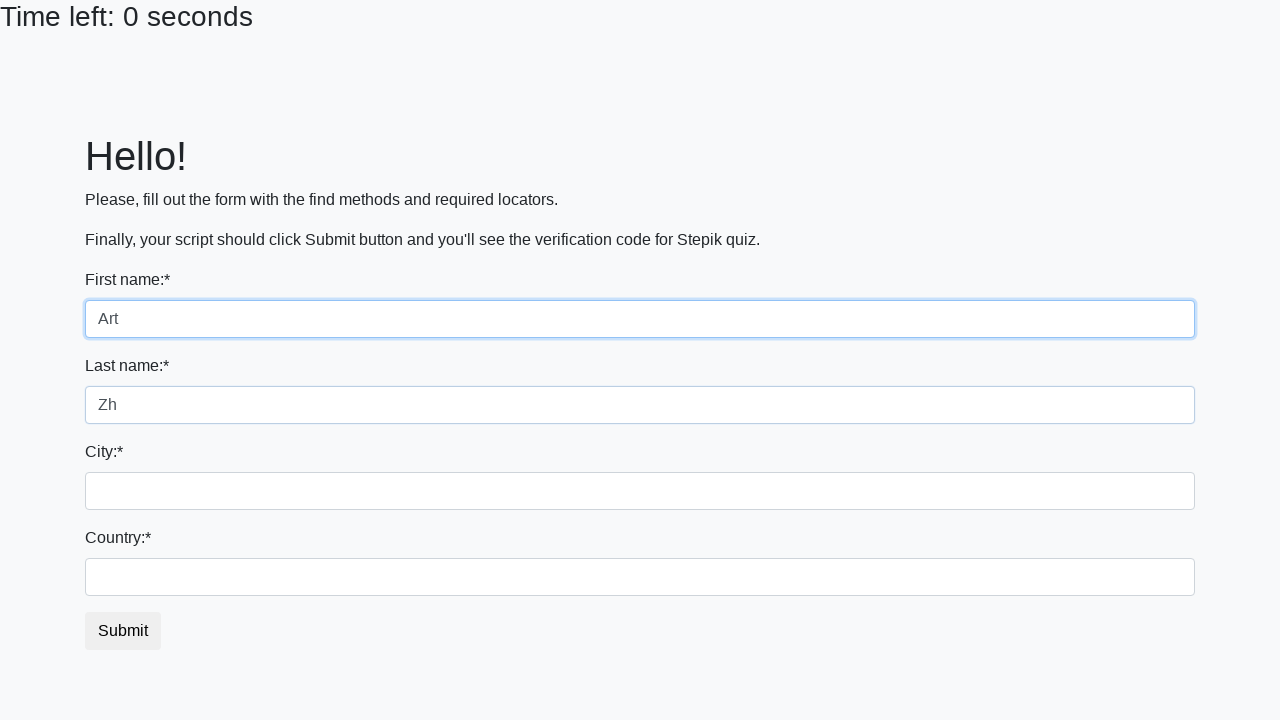

Filled city field with 'Vtb' on //input[@class='form-control city']
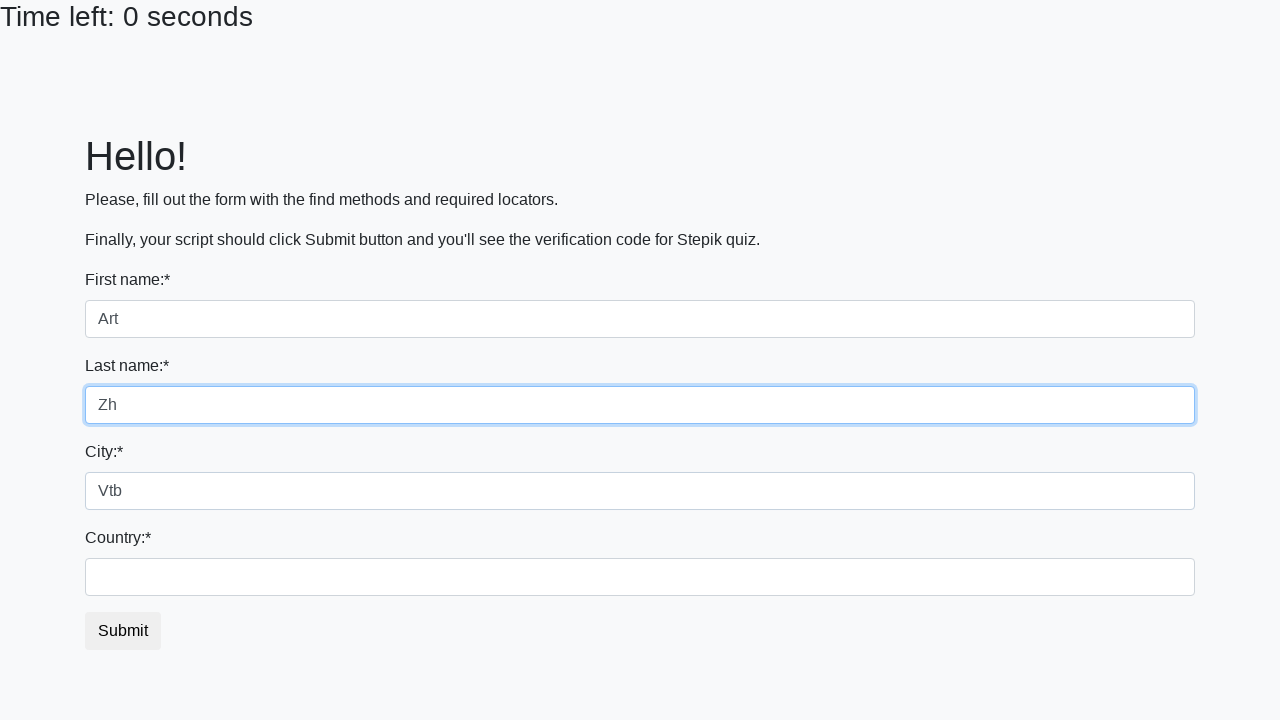

Filled country field with 'Blr' on //input[@id='country']
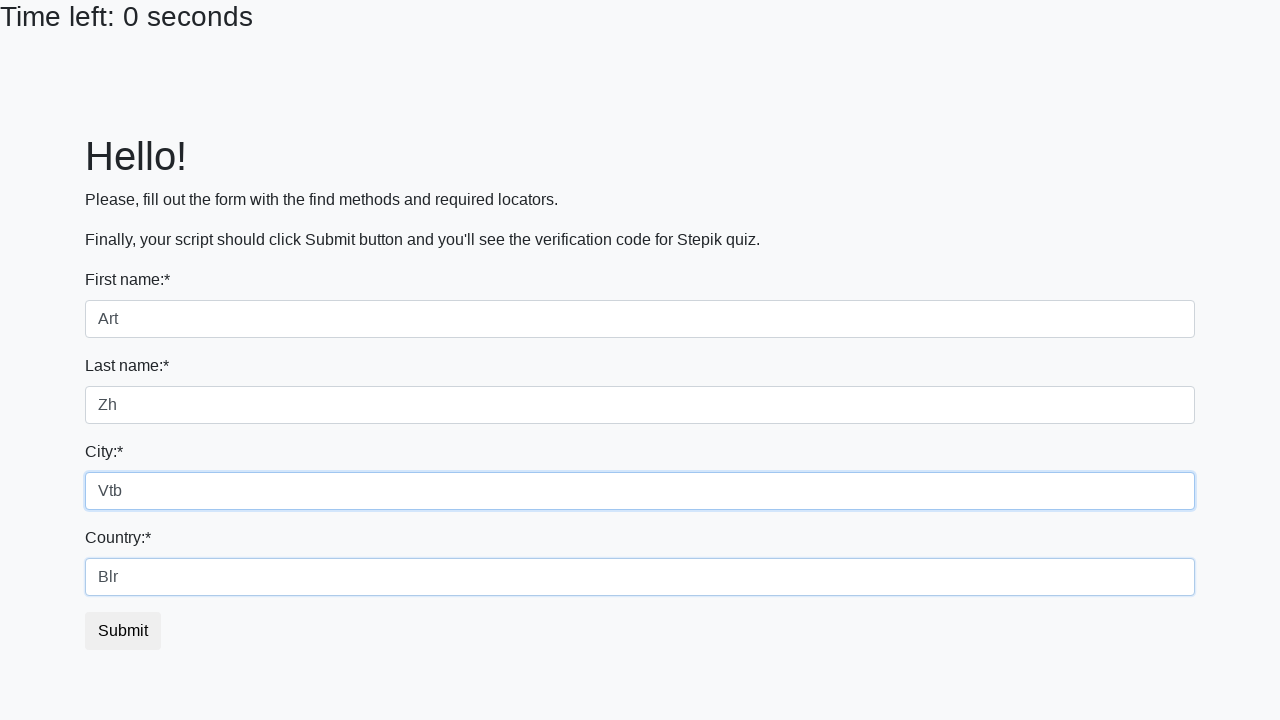

Clicked submit button to submit the form at (123, 631) on xpath=//button[@class='btn btn-default']
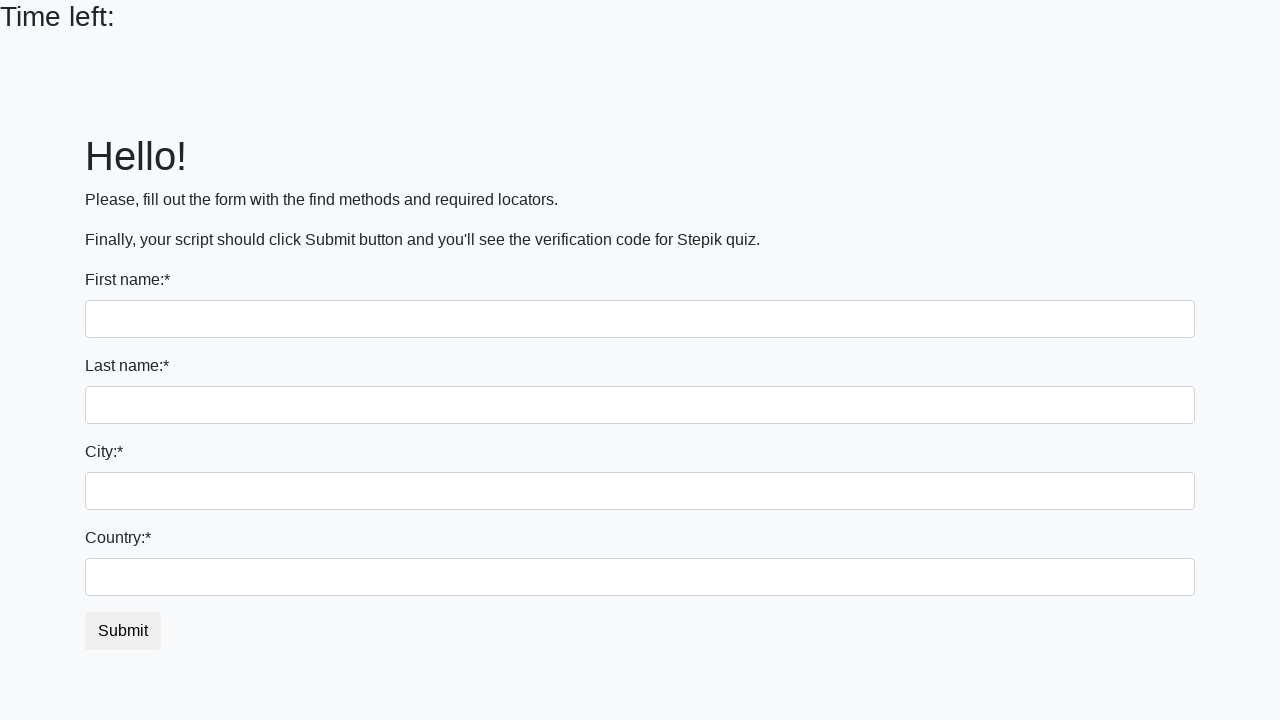

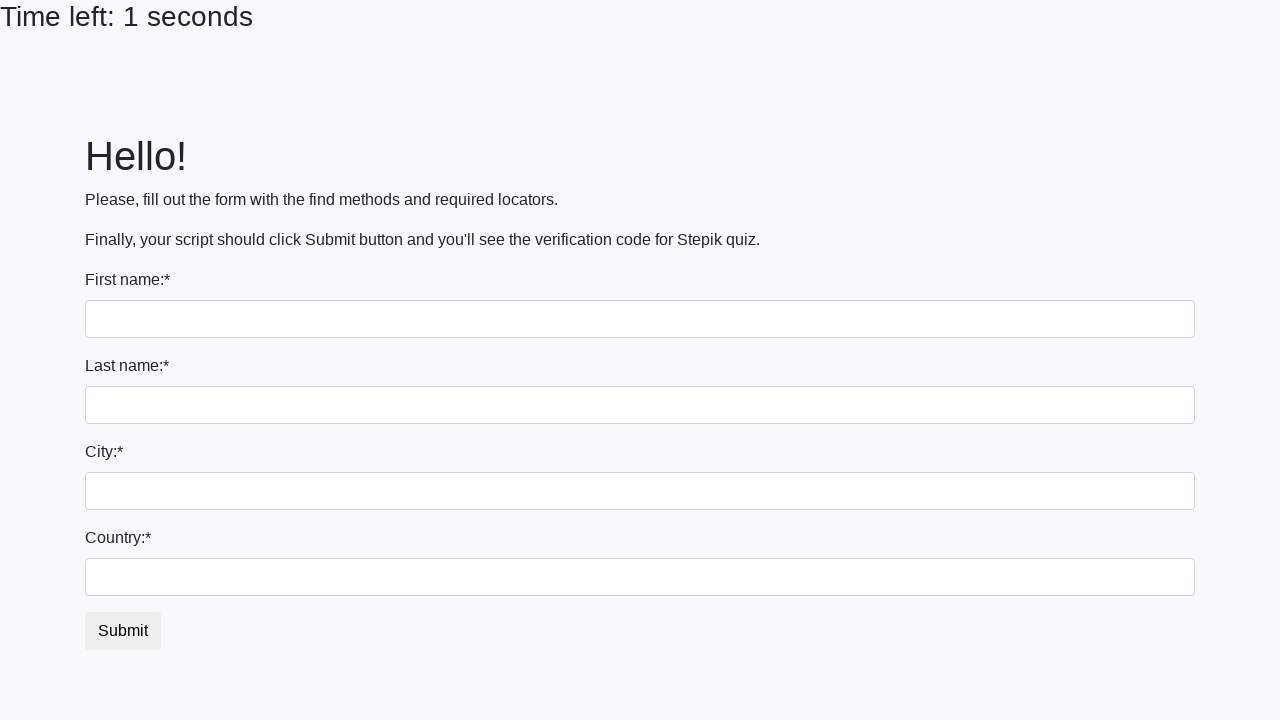